Tests password recovery and login functionality by retrieving a temporary password from the forgot password flow and using it to log in successfully

Starting URL: https://rahulshettyacademy.com/locatorspractice/

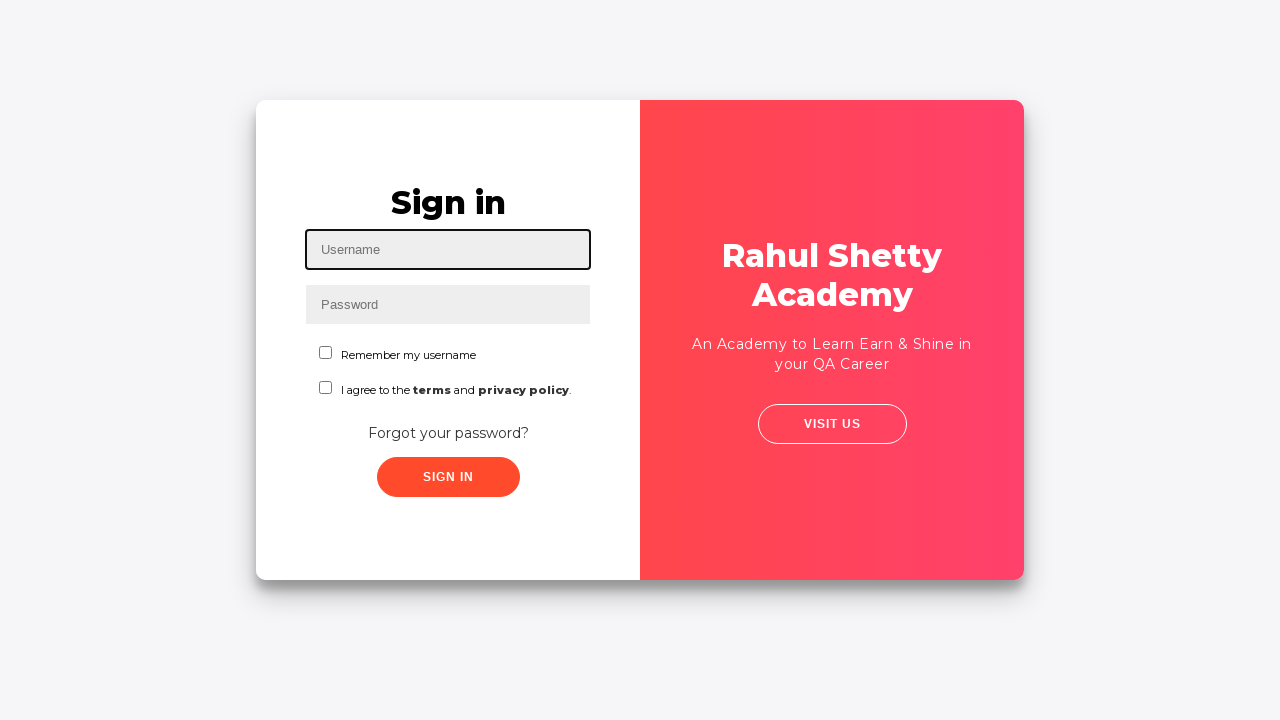

Clicked 'Forgot your password?' link at (448, 433) on a:has-text('Forgot your password?')
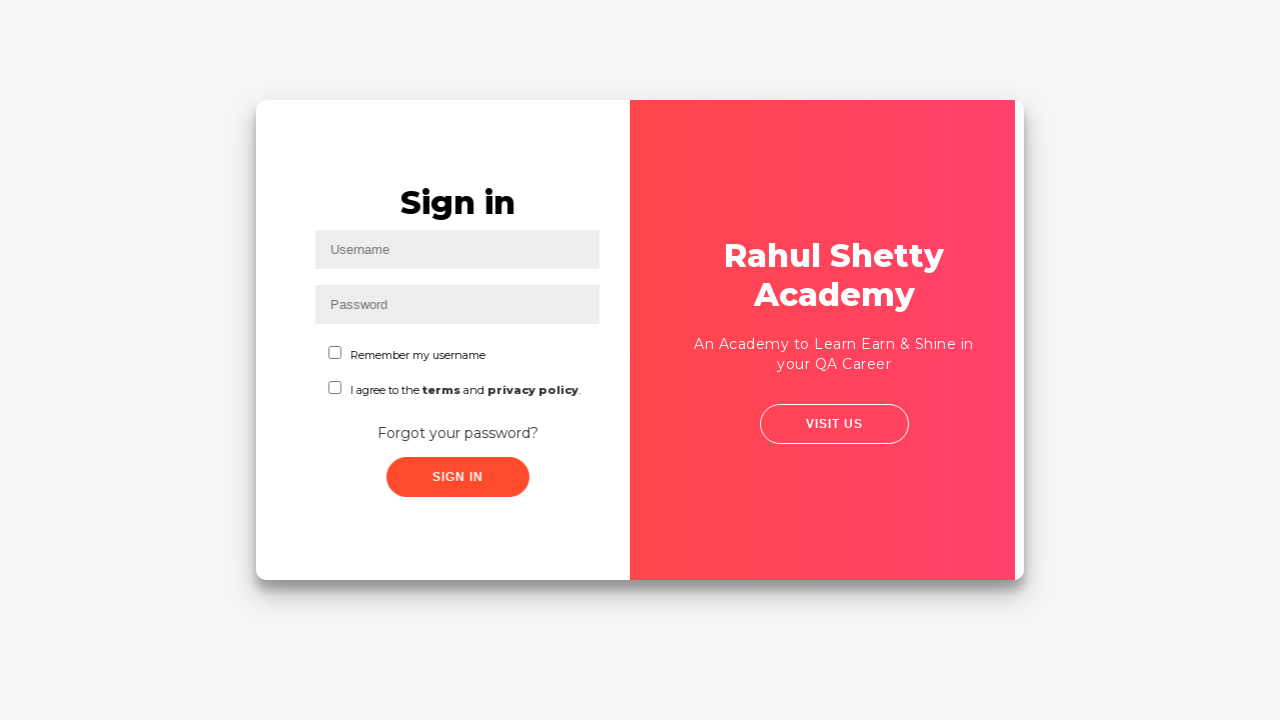

Reset password form loaded
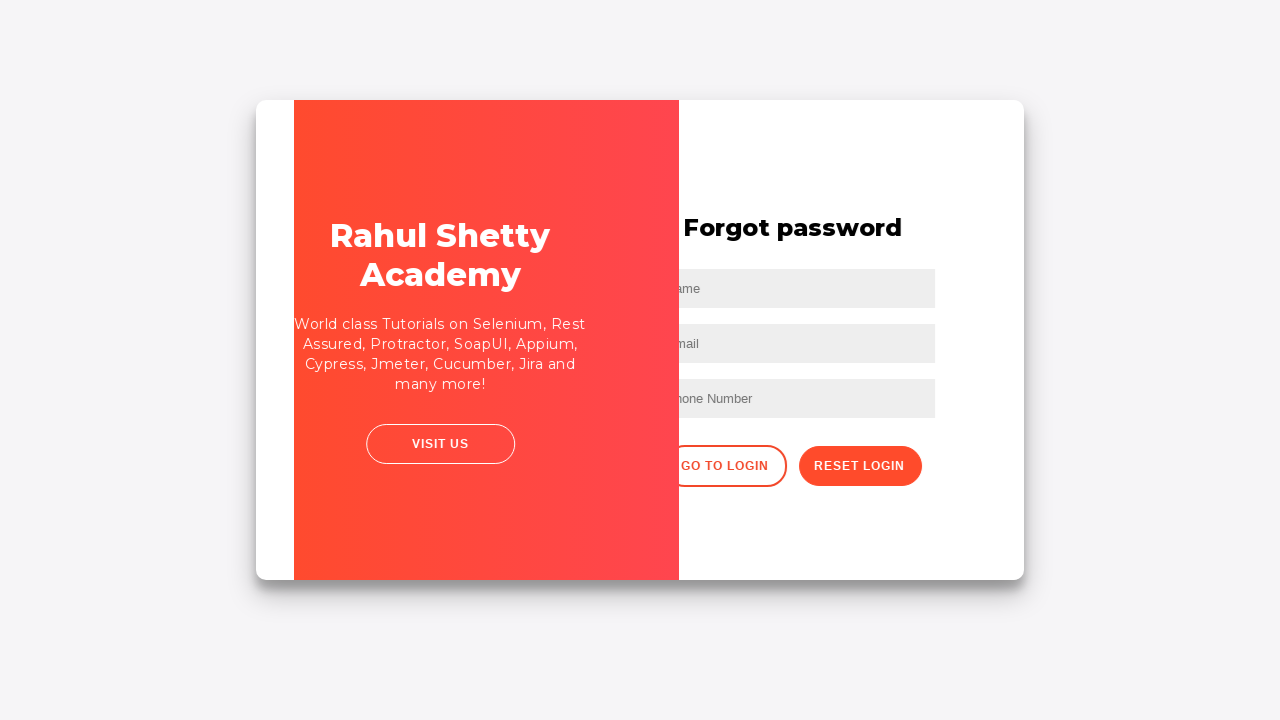

Clicked reset password button at (899, 466) on .reset-pwd-btn
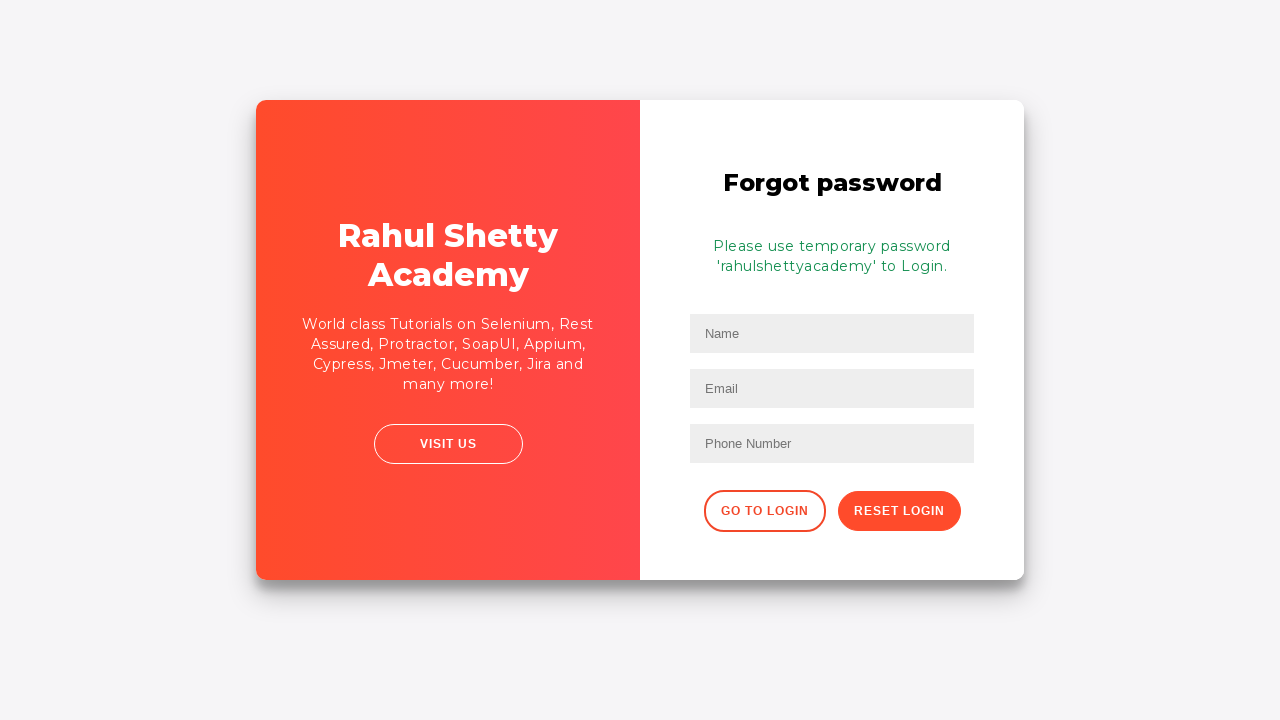

Extracted temporary password from reset confirmation message
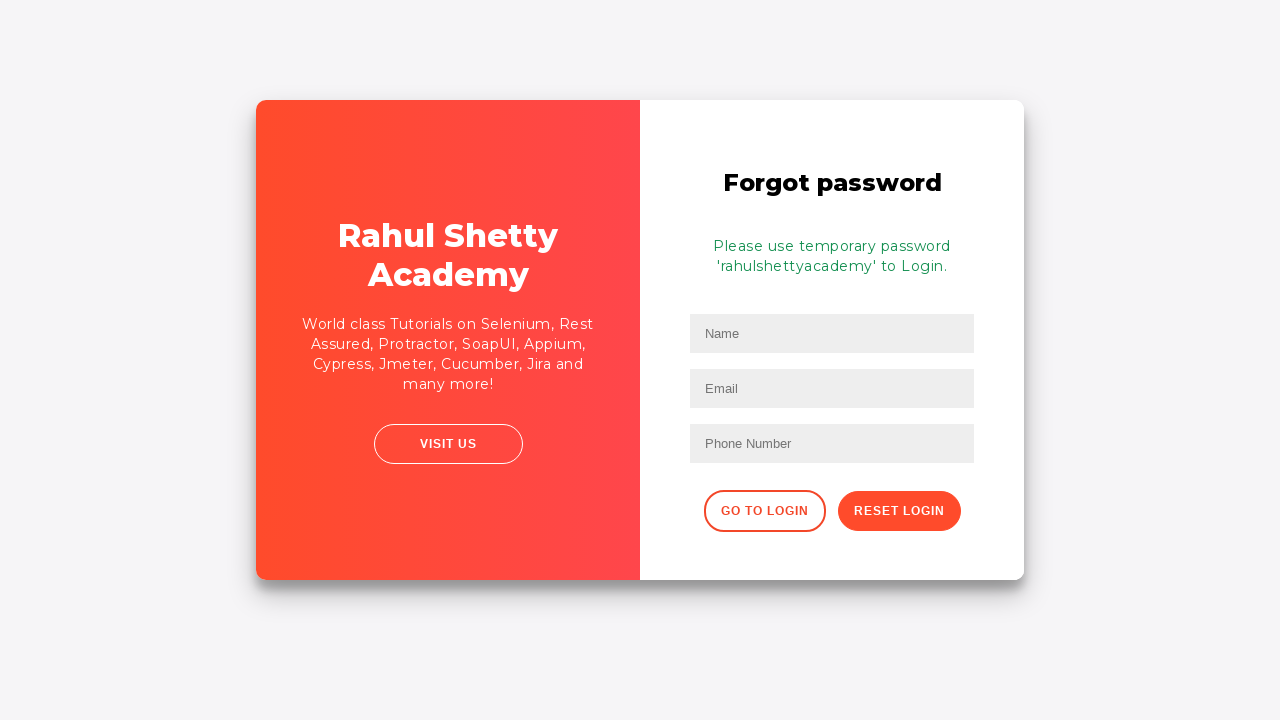

Navigated to login page
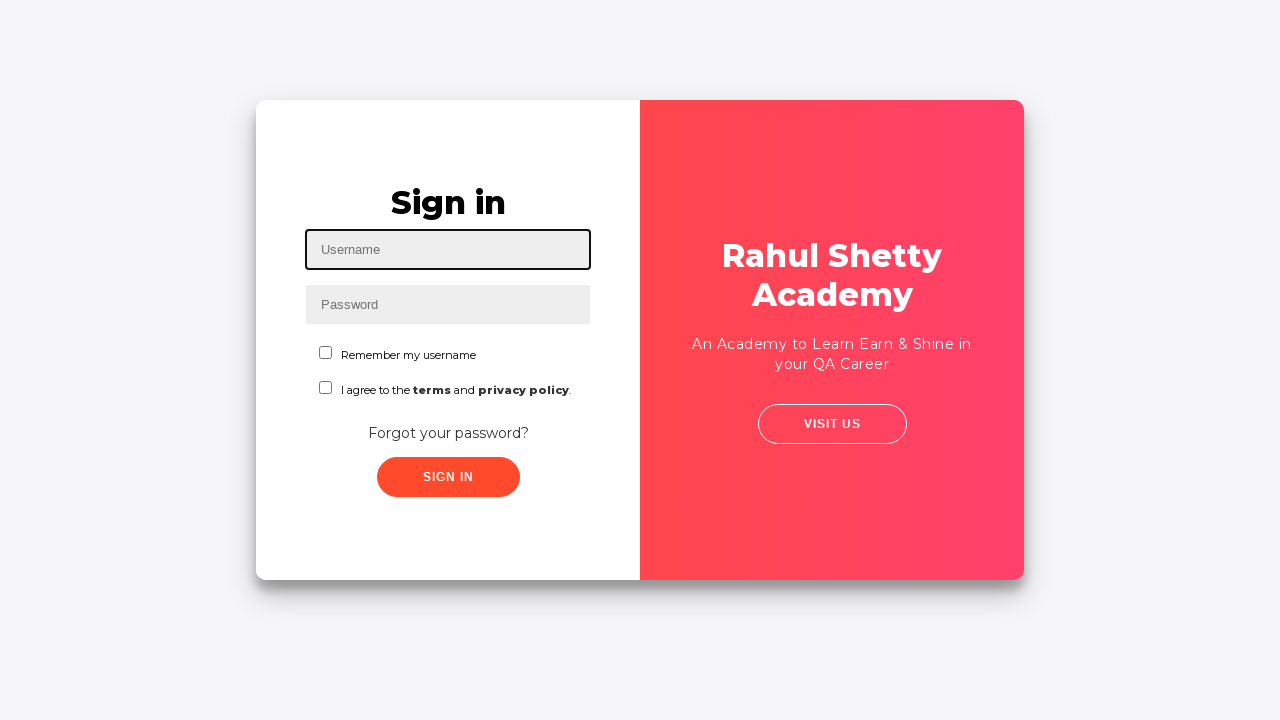

Filled username field with 'KATHERINE MELISSA' on #inputUsername
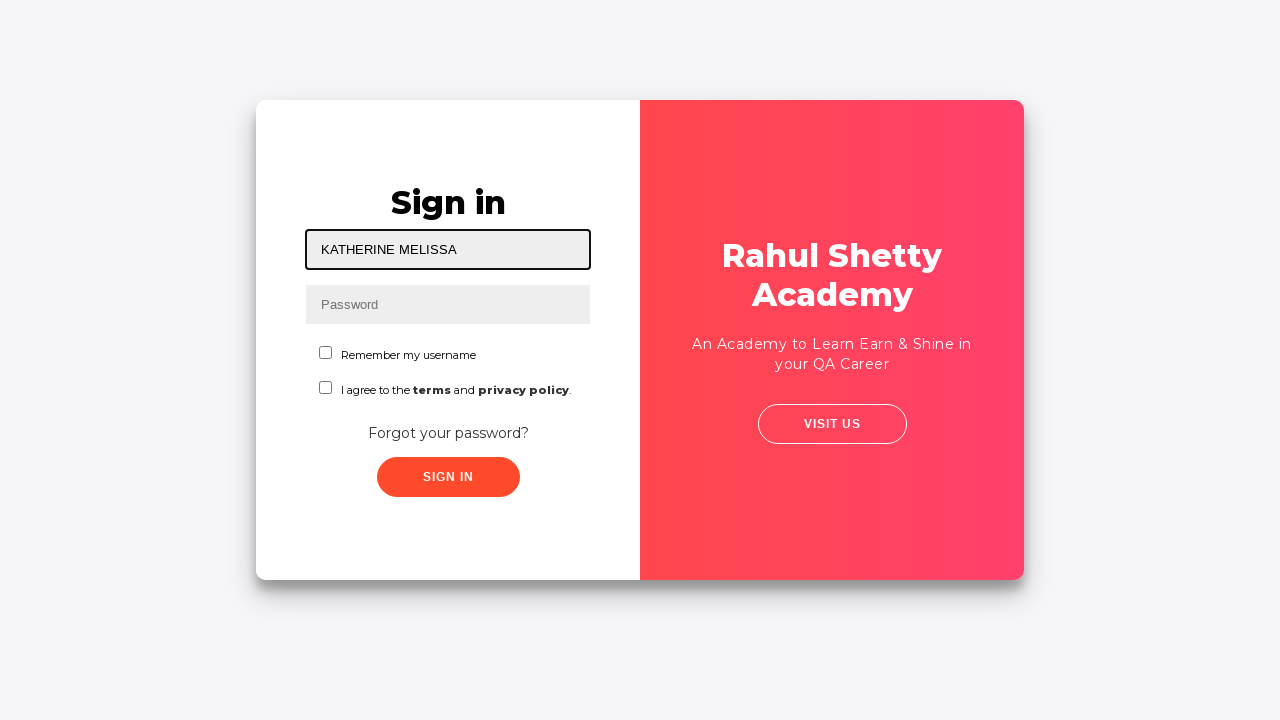

Filled password field with temporary password on input[name='inputPassword']
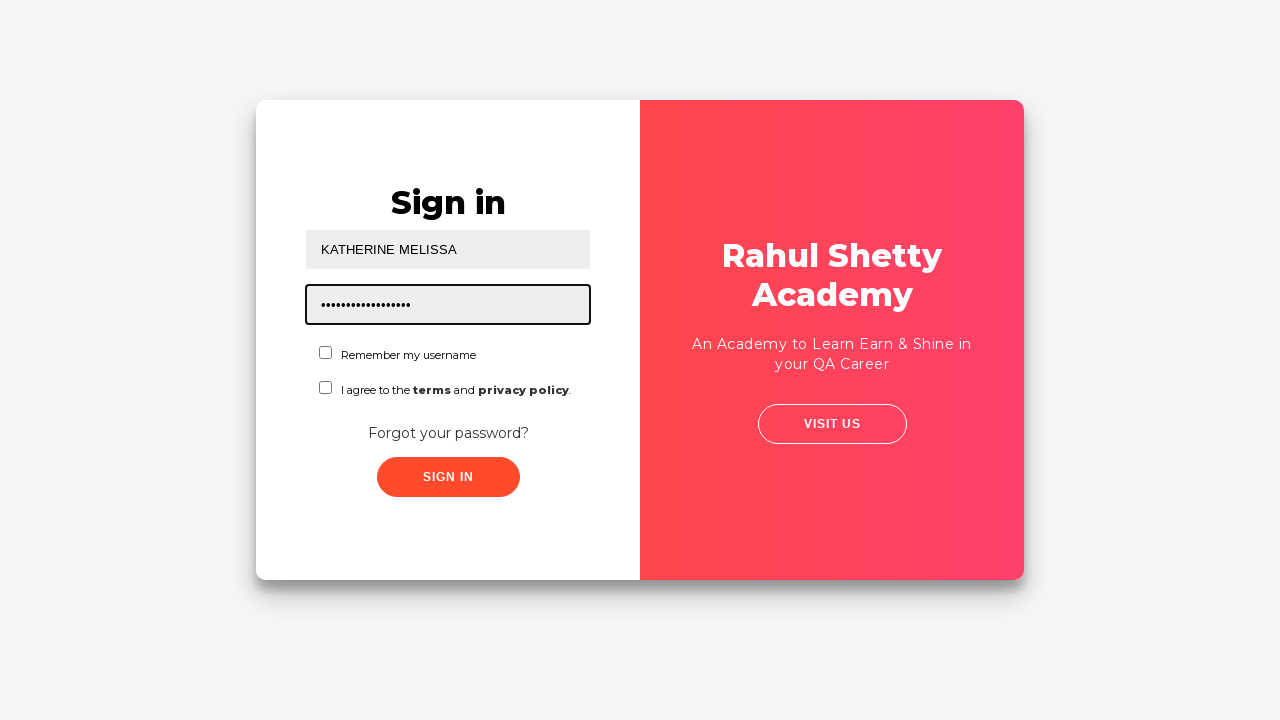

Clicked sign in button at (448, 477) on .signInBtn
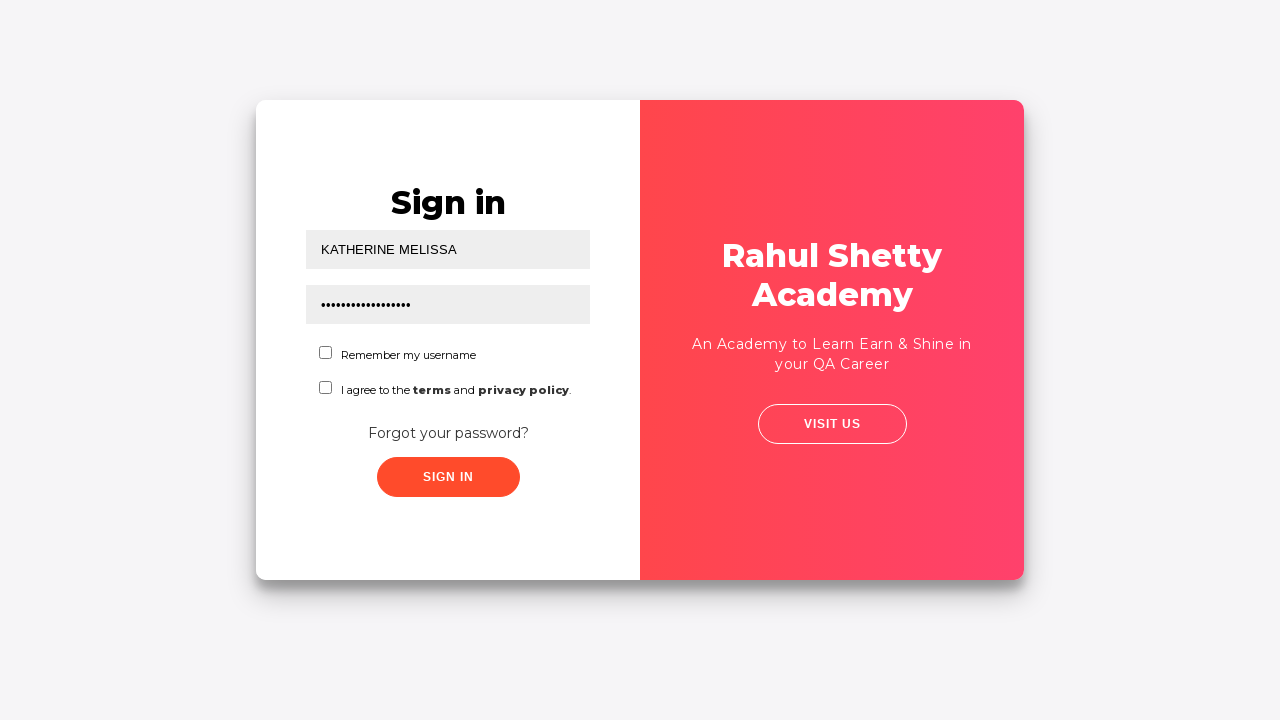

Successful login message appeared
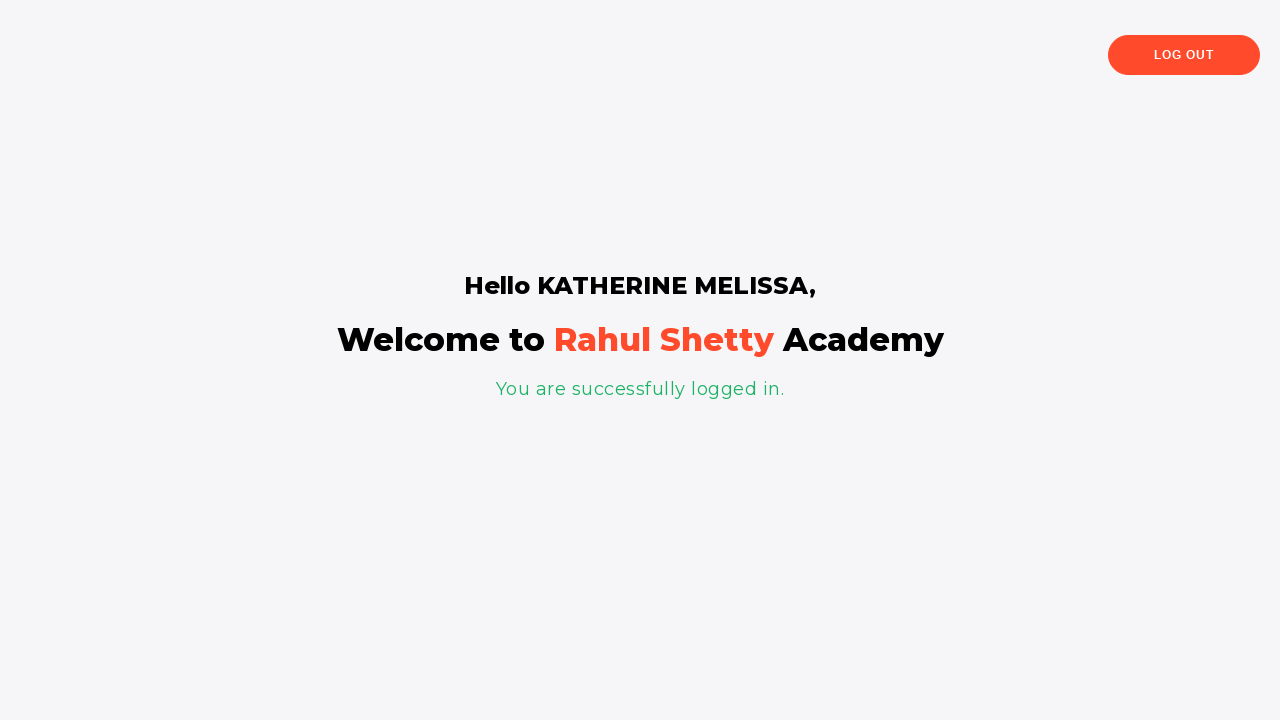

Verified login success message text
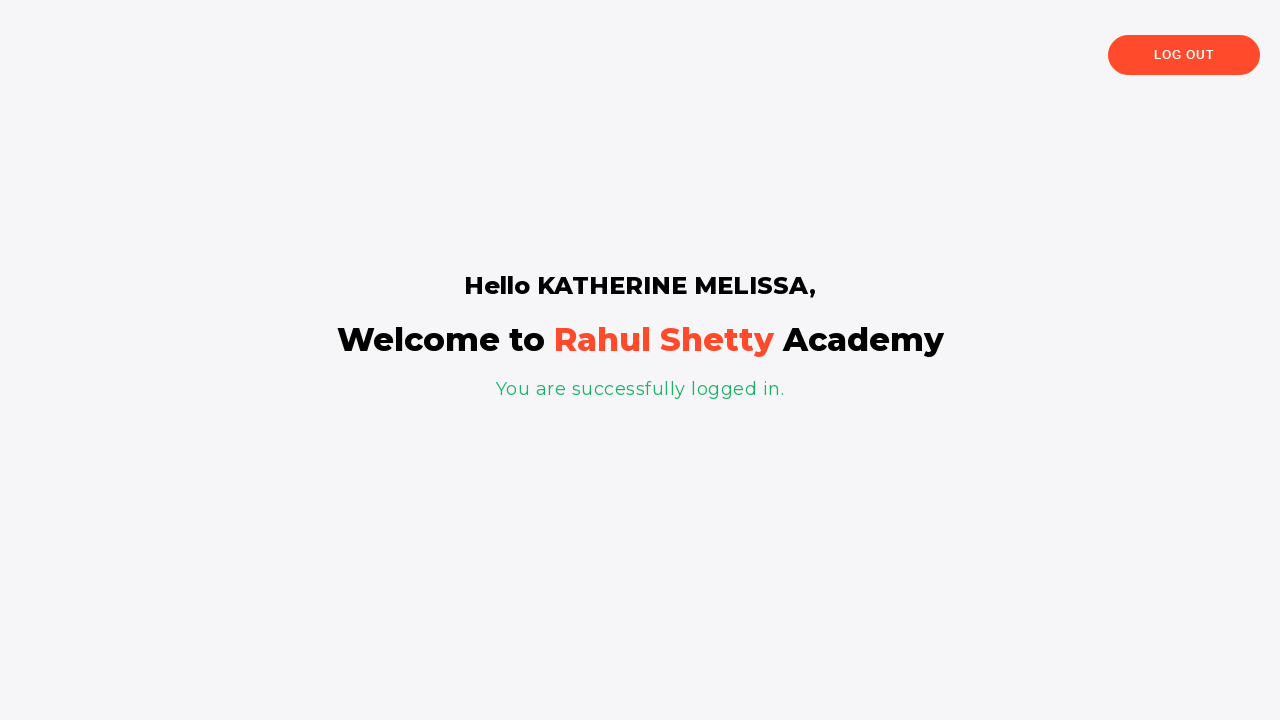

Verified personalized greeting with username
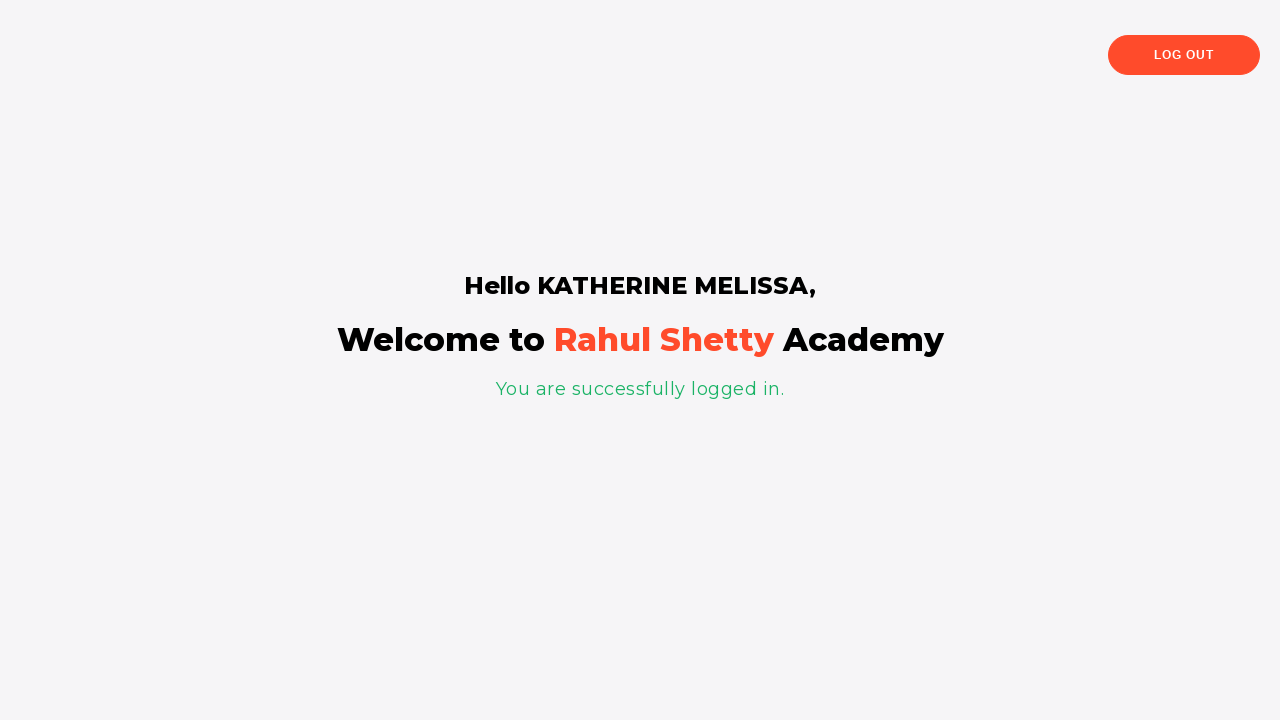

Clicked log out button at (1184, 55) on text='Log Out'
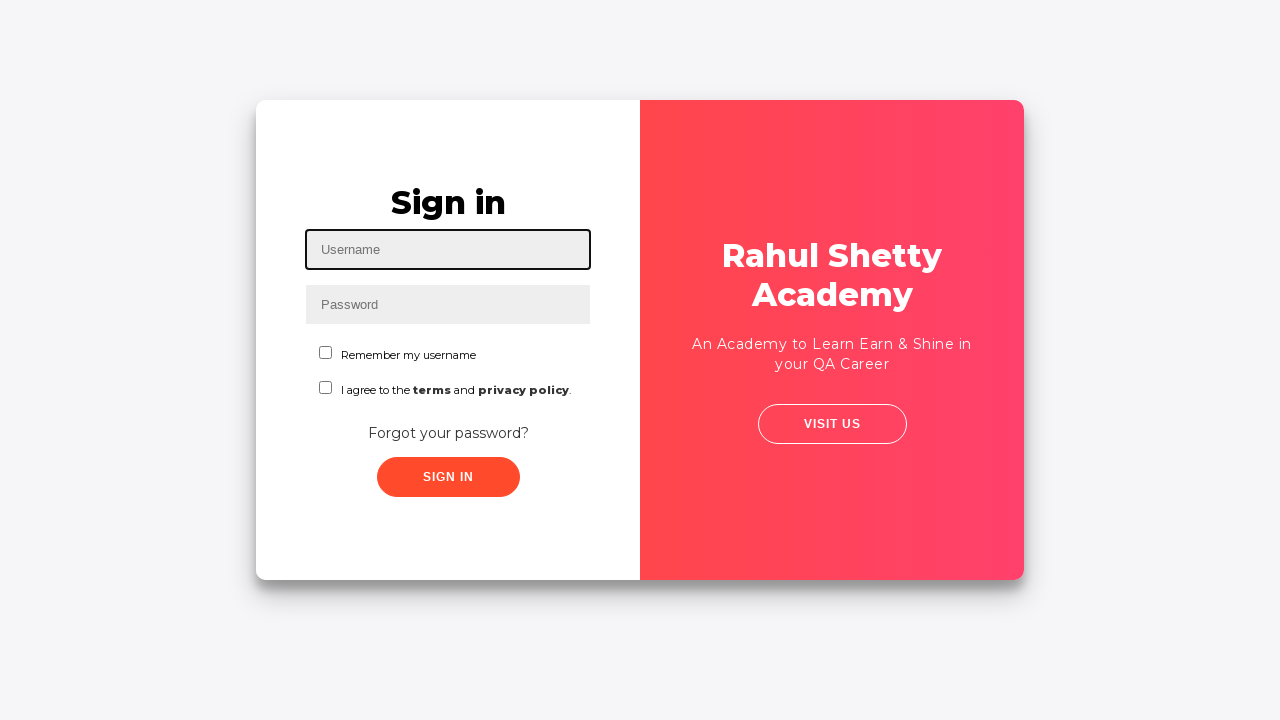

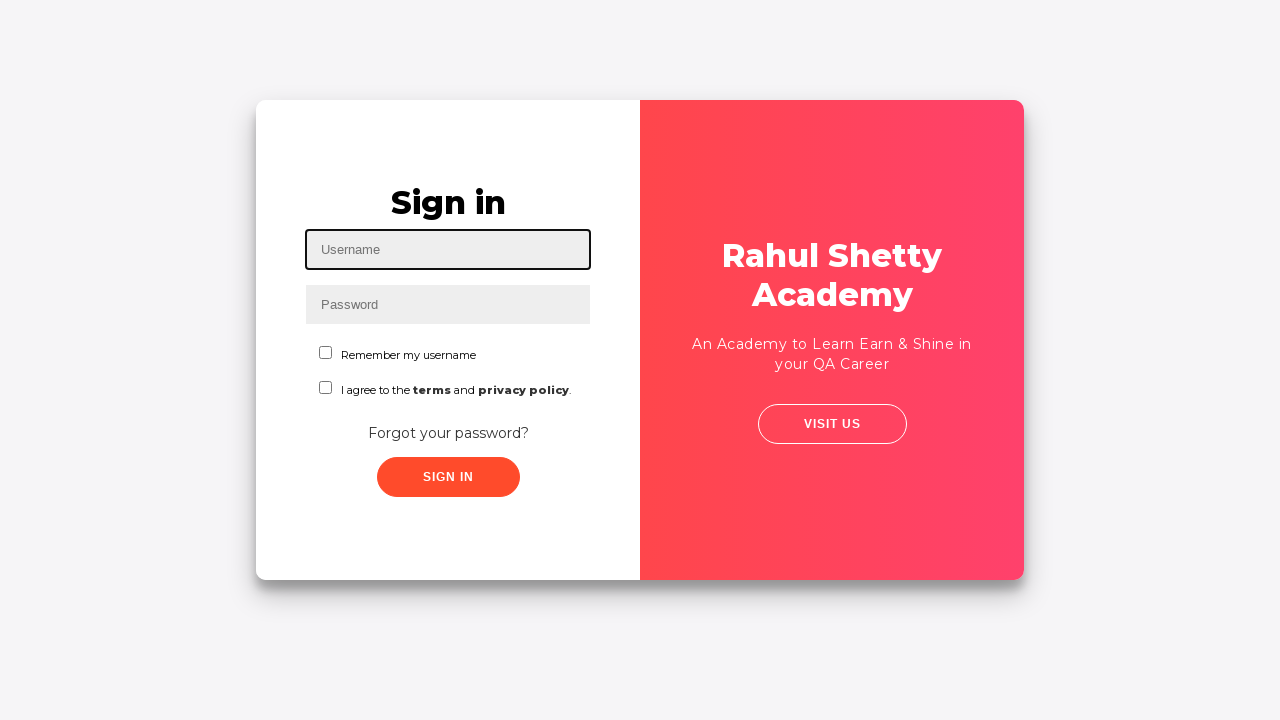